Tests dropdown selection functionality by selecting options using different methods - by index, by value, and by visible text

Starting URL: https://www.rahulshettyacademy.com/AutomationPractice/

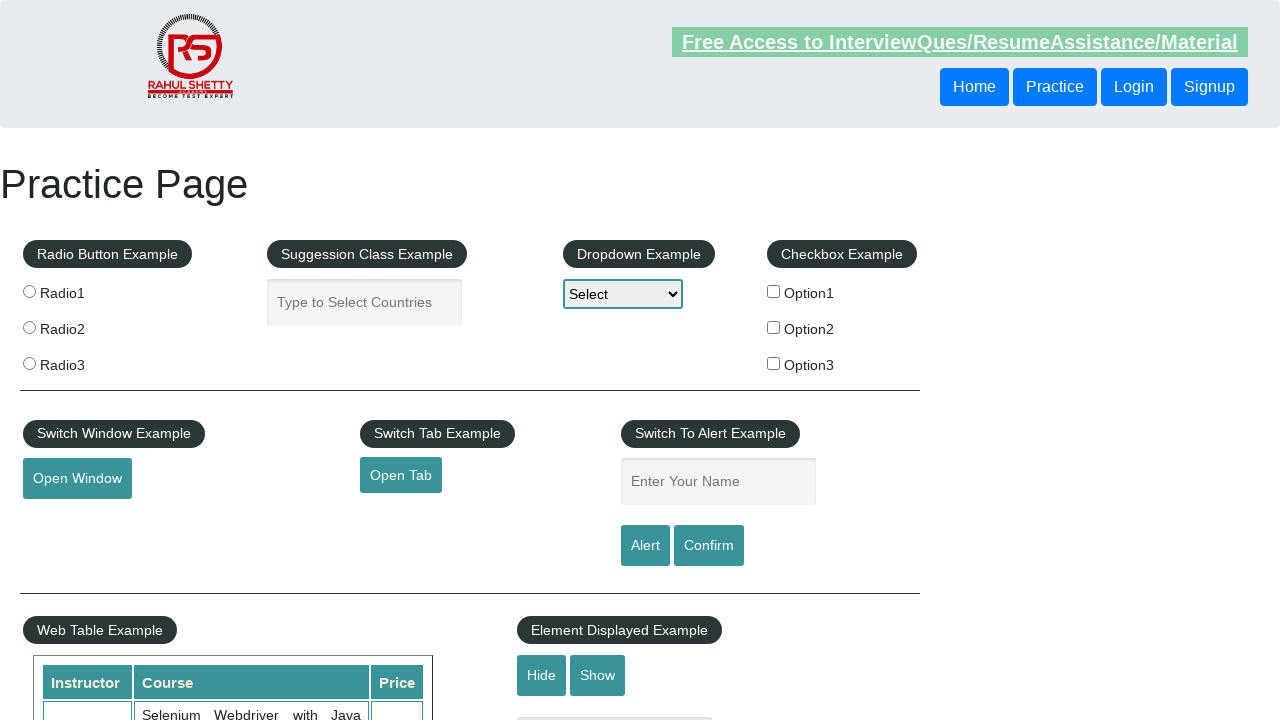

Located dropdown element with id 'dropdown-class-example'
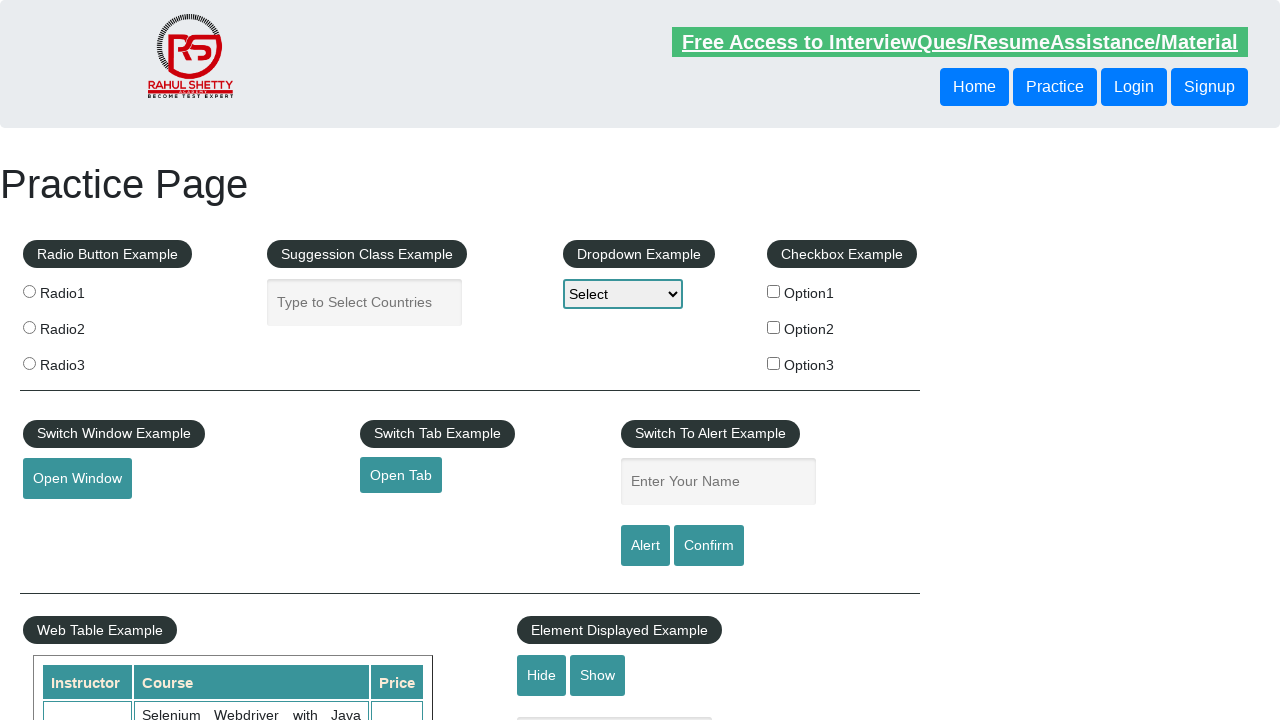

Selected dropdown option by index 3 on #dropdown-class-example
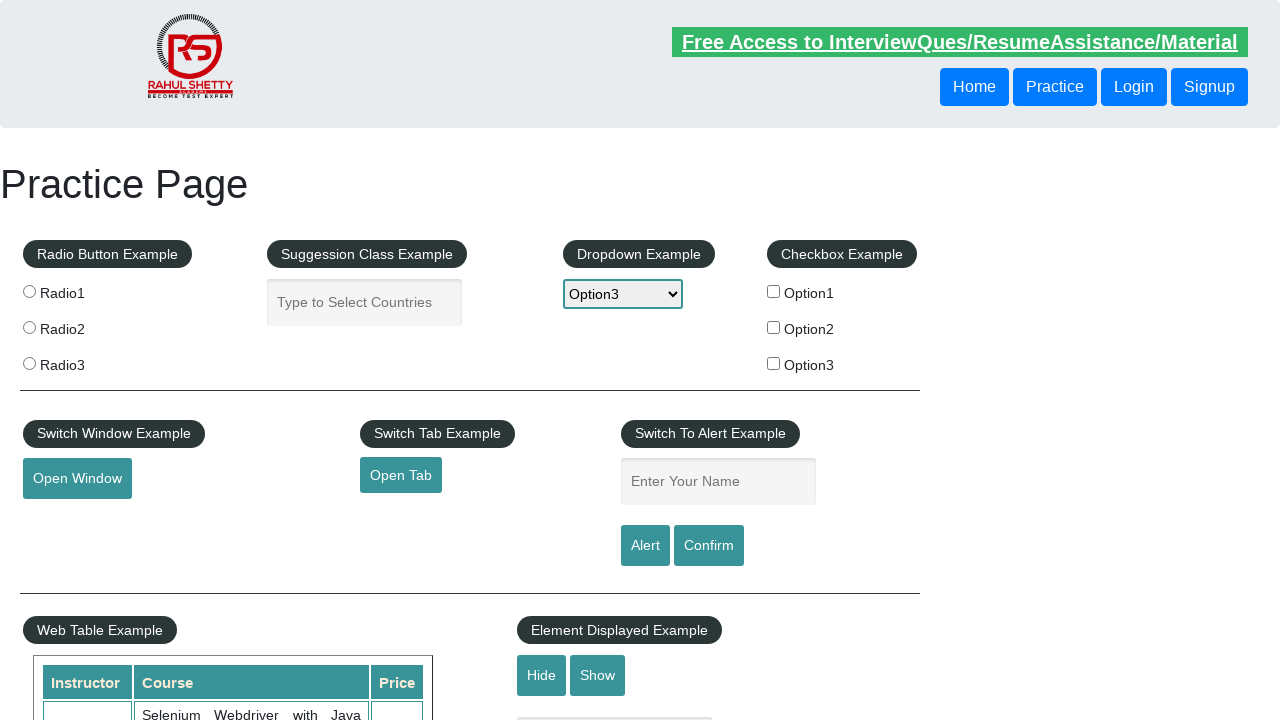

Waited 2000ms before next selection
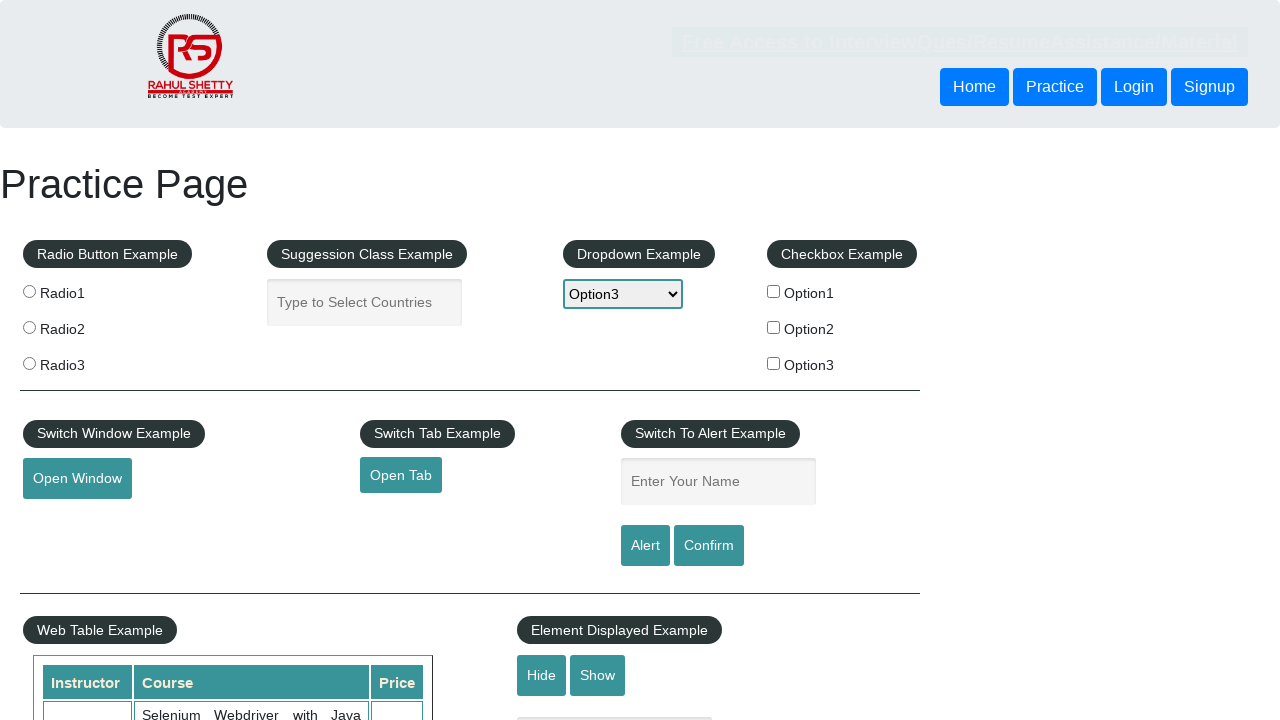

Selected dropdown option by value 'option1' on #dropdown-class-example
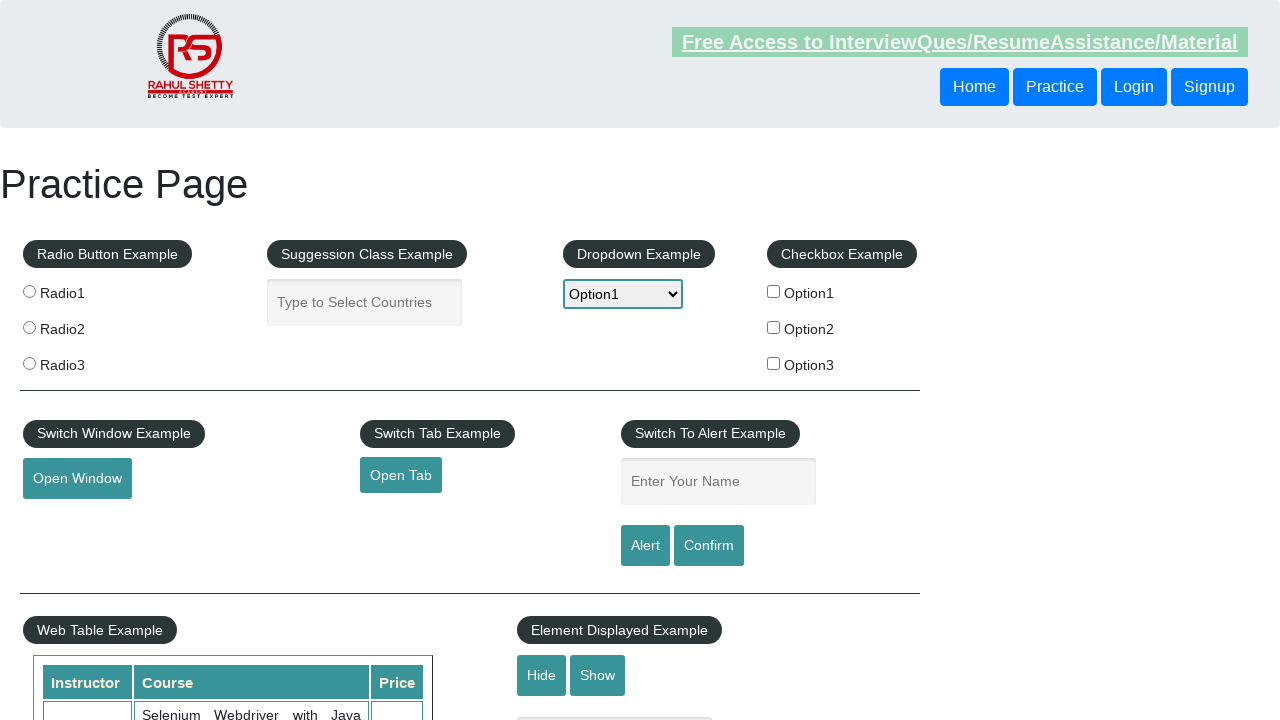

Waited 2000ms before next selection
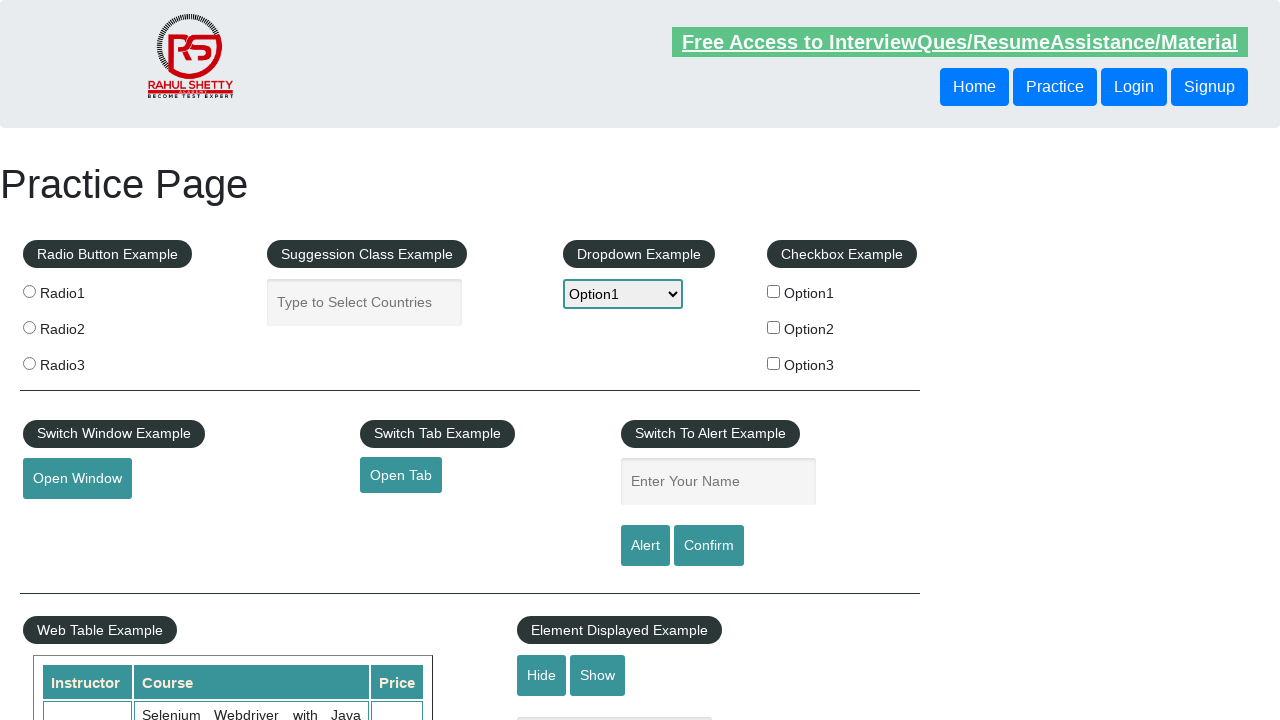

Selected dropdown option by visible text 'Option2' on #dropdown-class-example
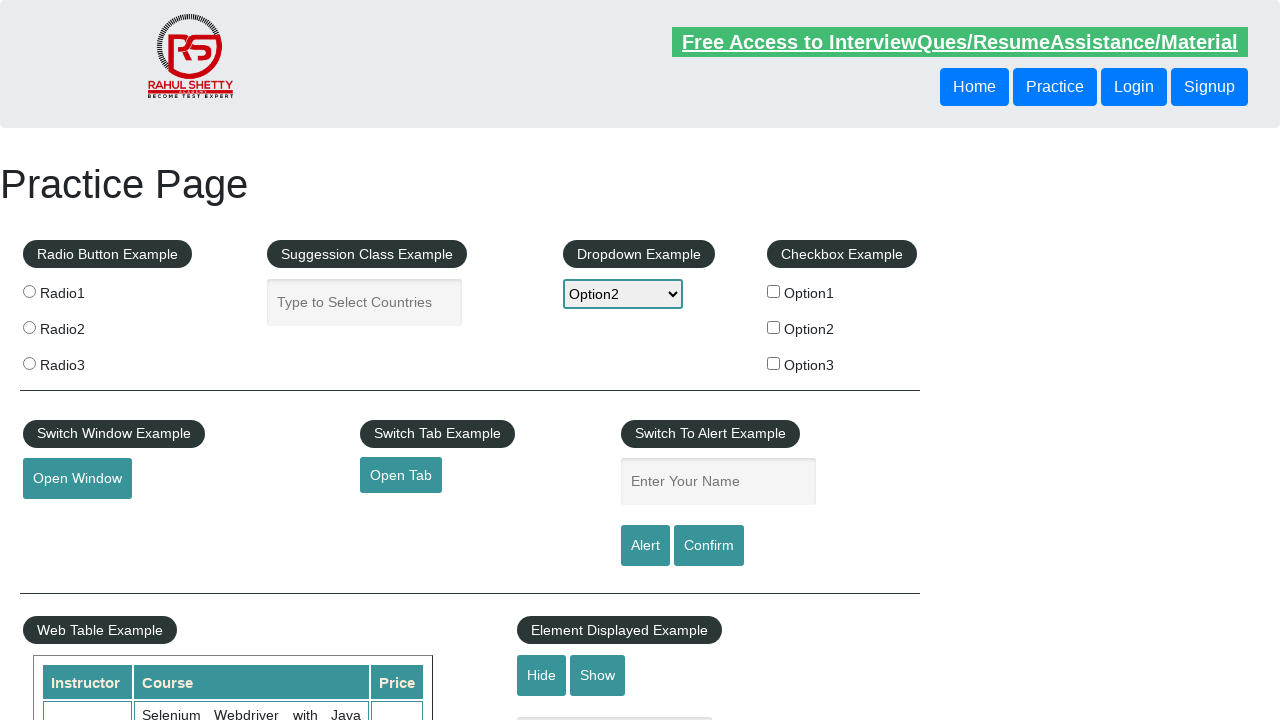

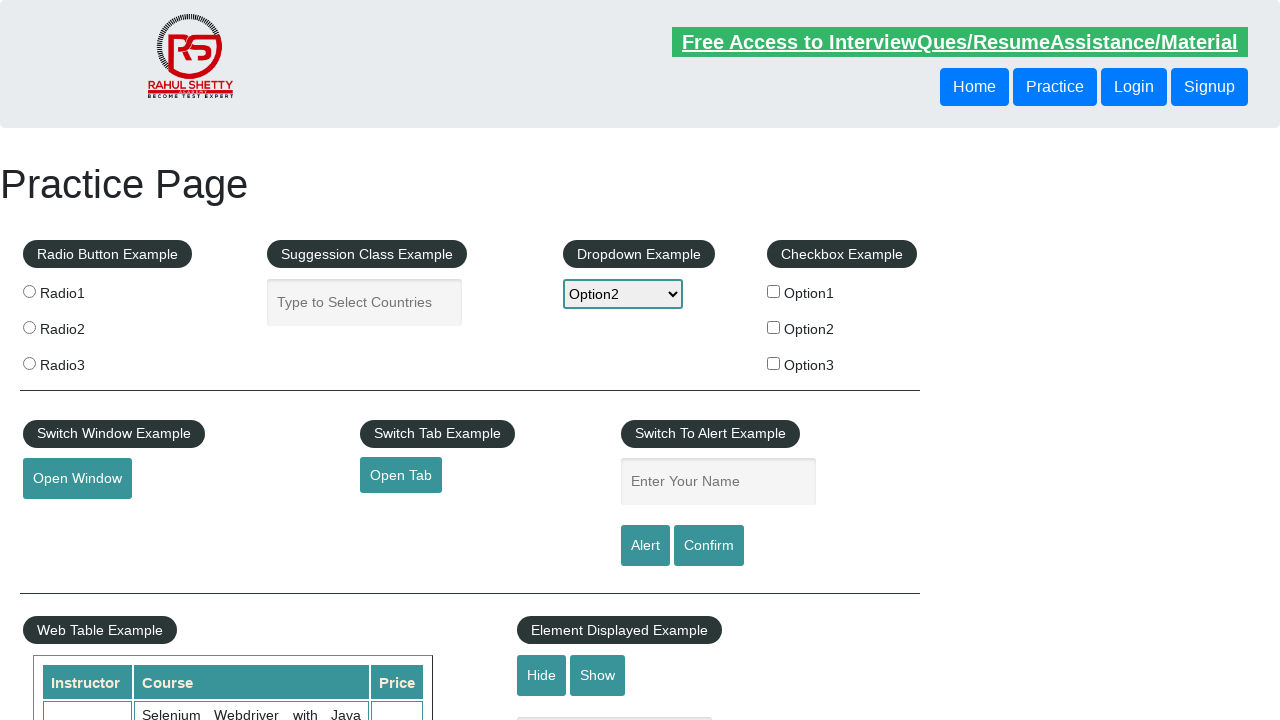